Tests mouse actions by right-clicking on a designated area, verifying the alert message, accepting the alert, then clicking a link that opens in a new window and verifying the new page content.

Starting URL: https://the-internet.herokuapp.com/context_menu

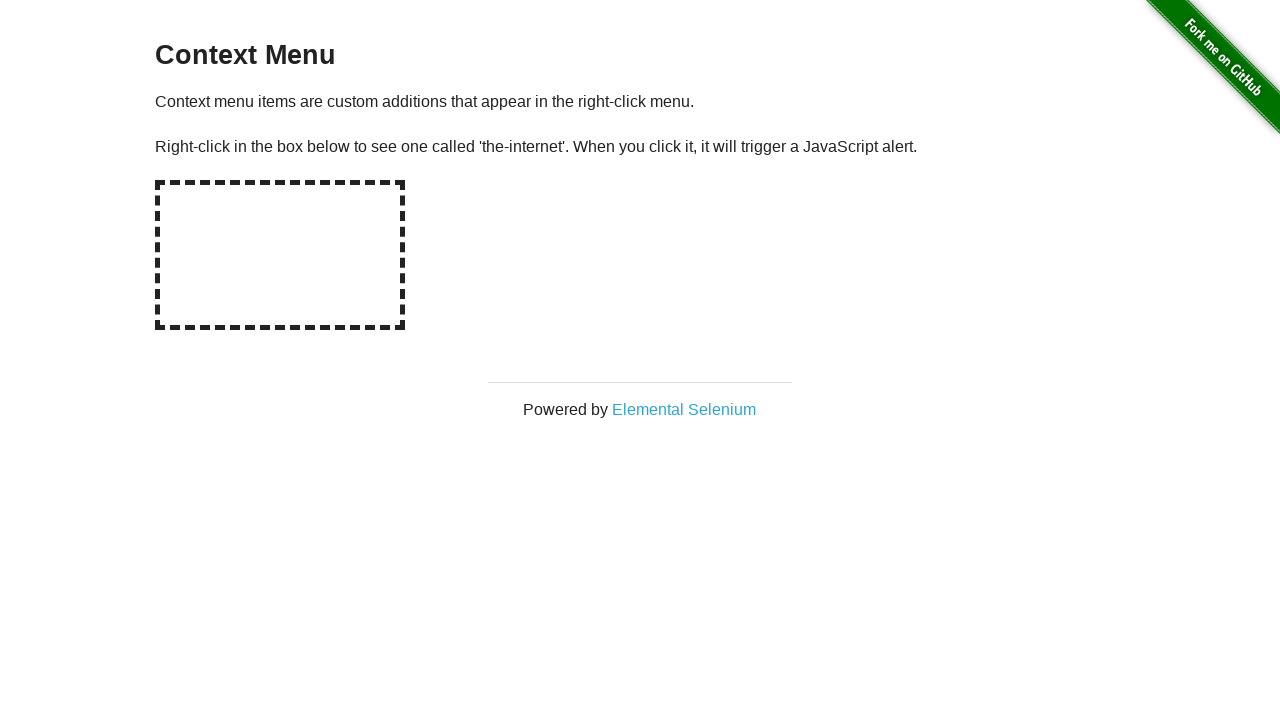

Right-clicked on the hot spot area at (280, 255) on #hot-spot
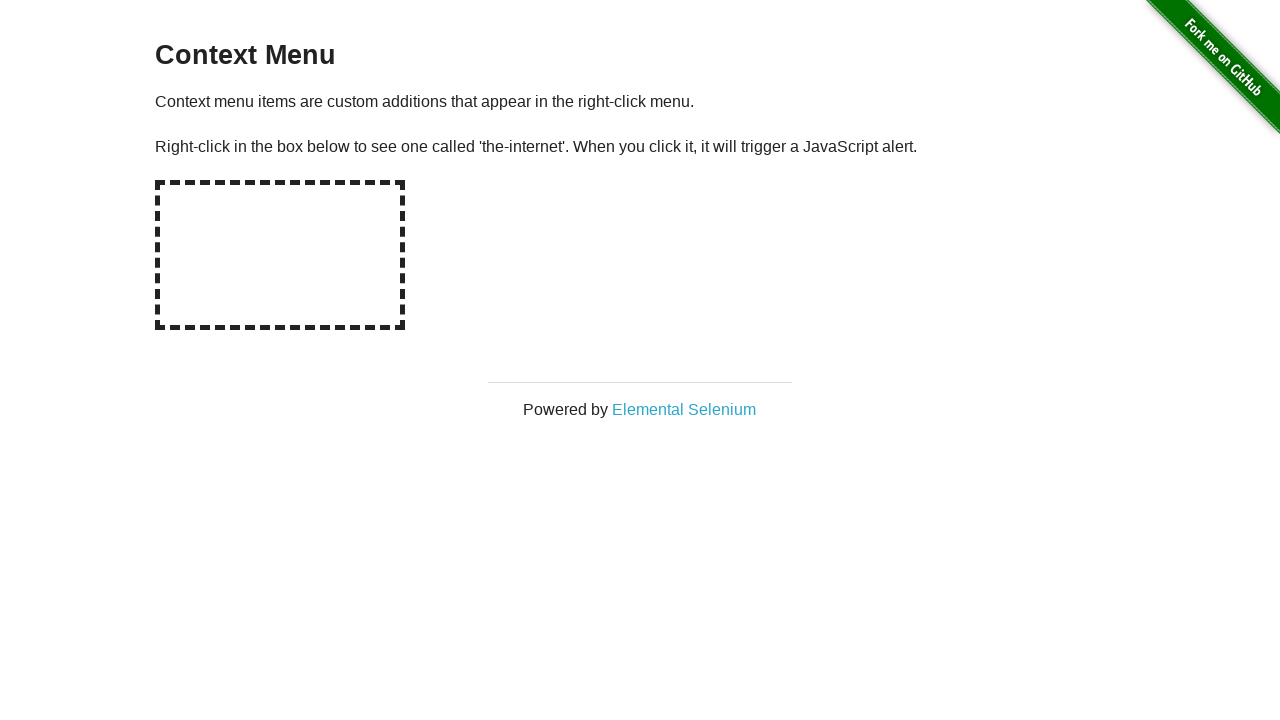

Right-clicked on hot spot again to trigger dialog at (280, 255) on #hot-spot
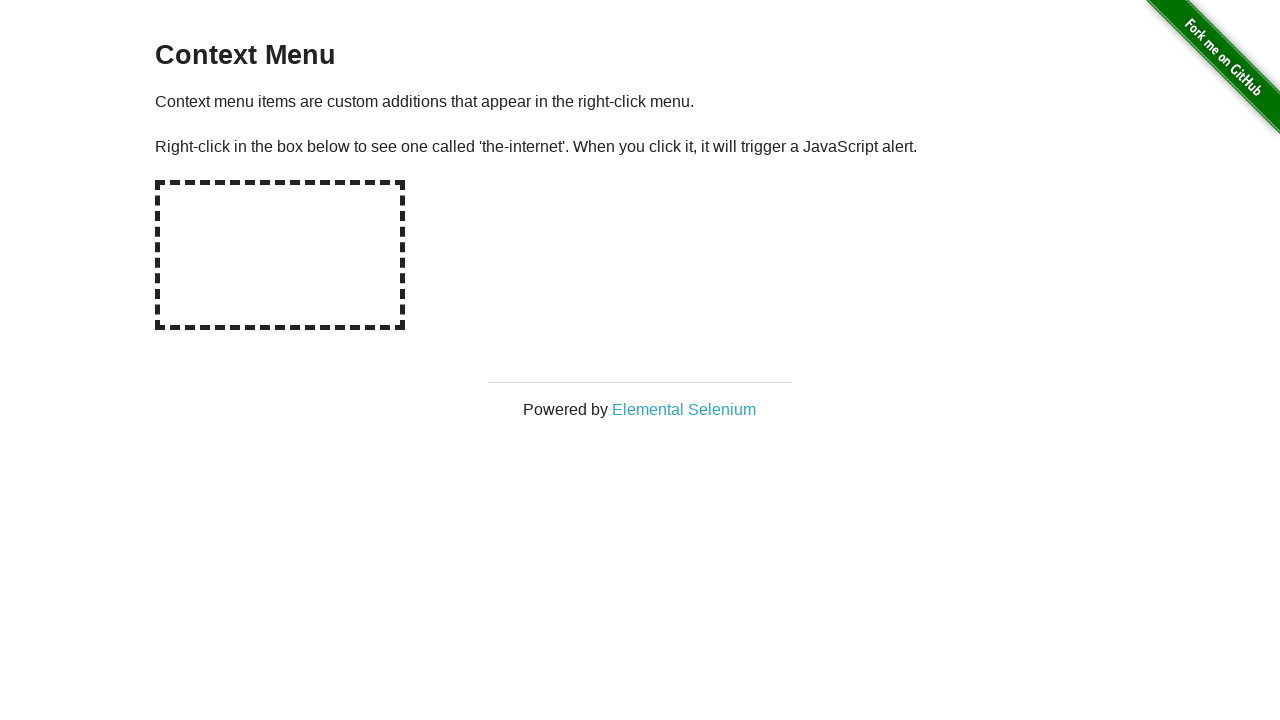

Waited for dialog to be processed
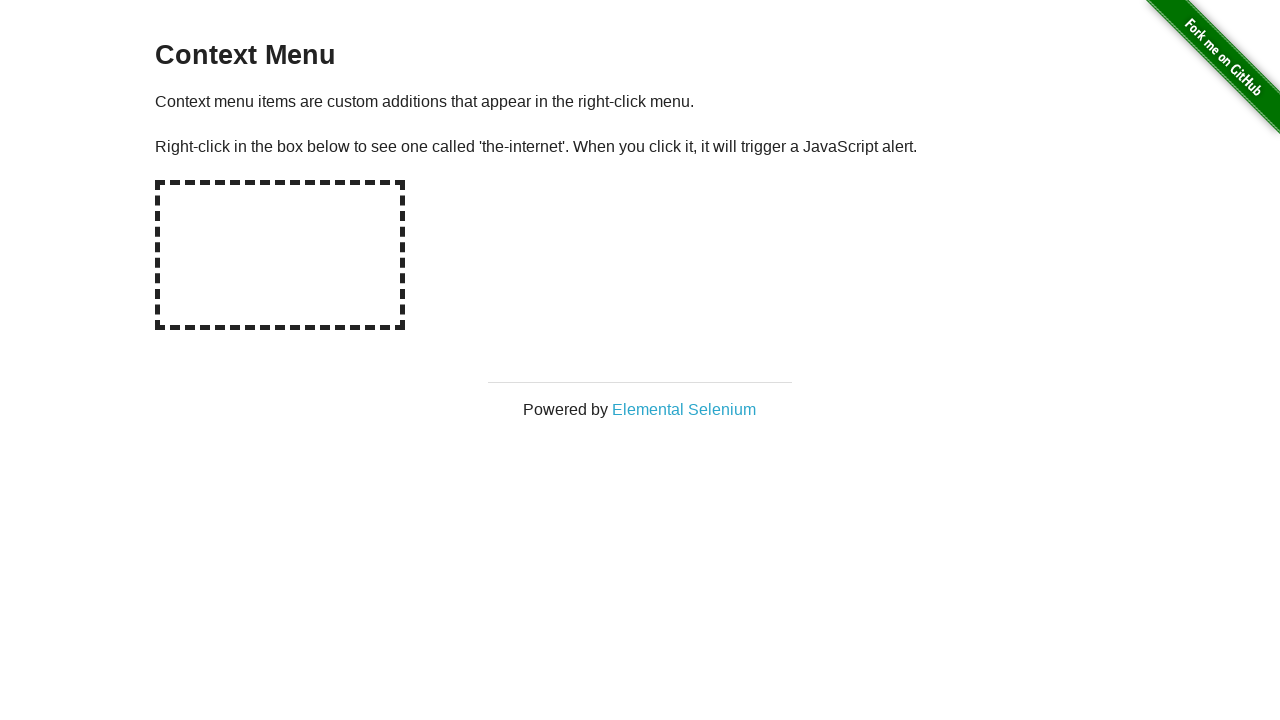

Clicked on Elemental Selenium link that opens in new window at (684, 409) on a:has-text('Elemental Selenium')
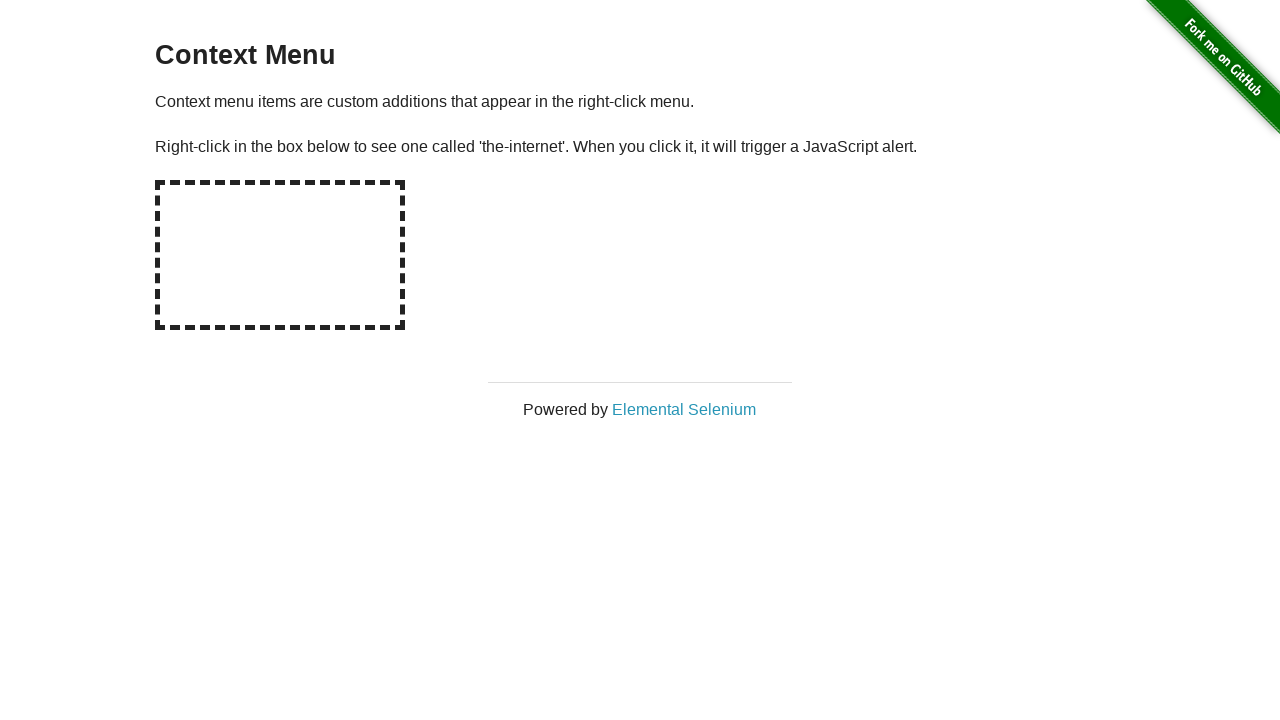

New page loaded and ready
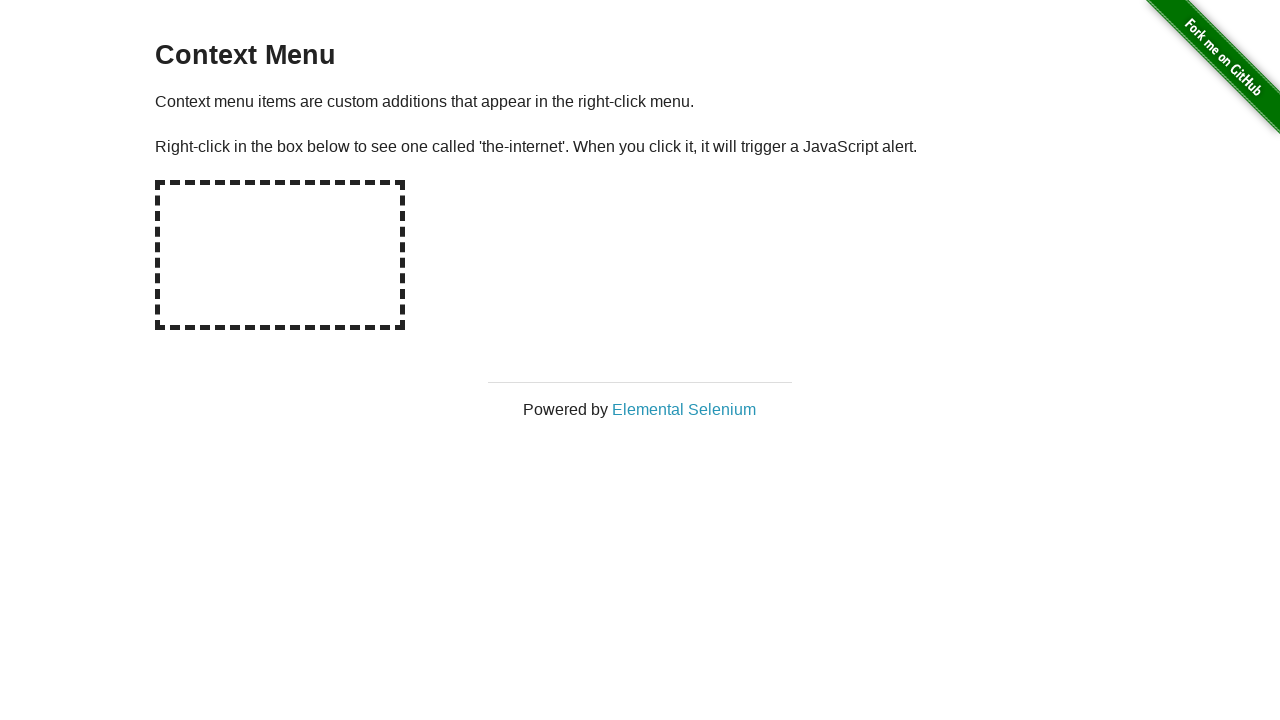

Verified h1 element is present on new page
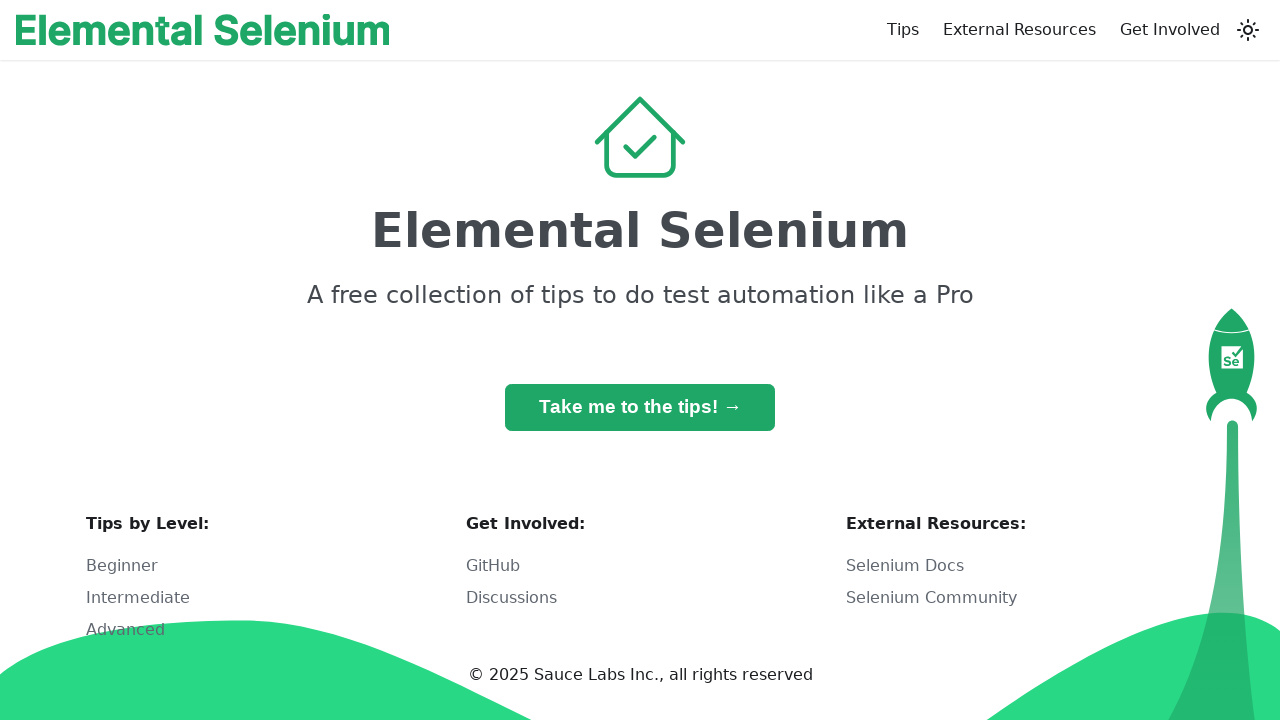

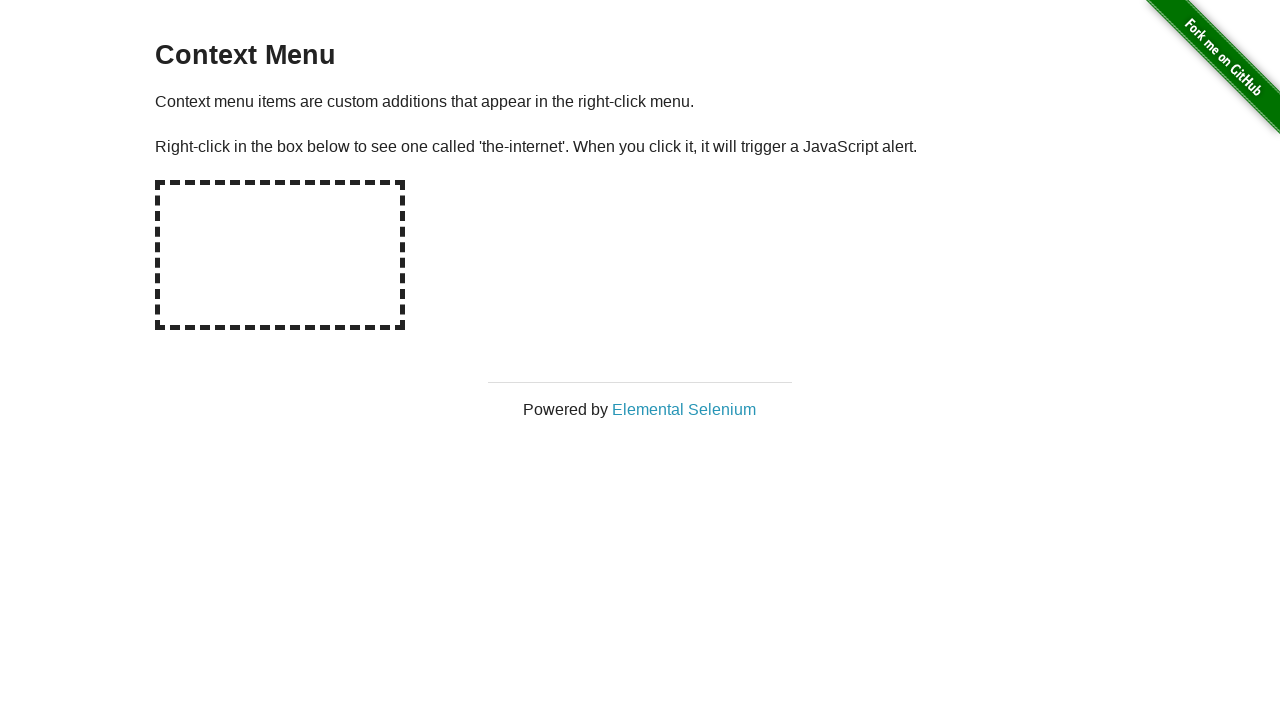